Tests the AngularJS homepage greeting functionality by entering a name and verifying the greeting message updates

Starting URL: http://www.angularjs.org

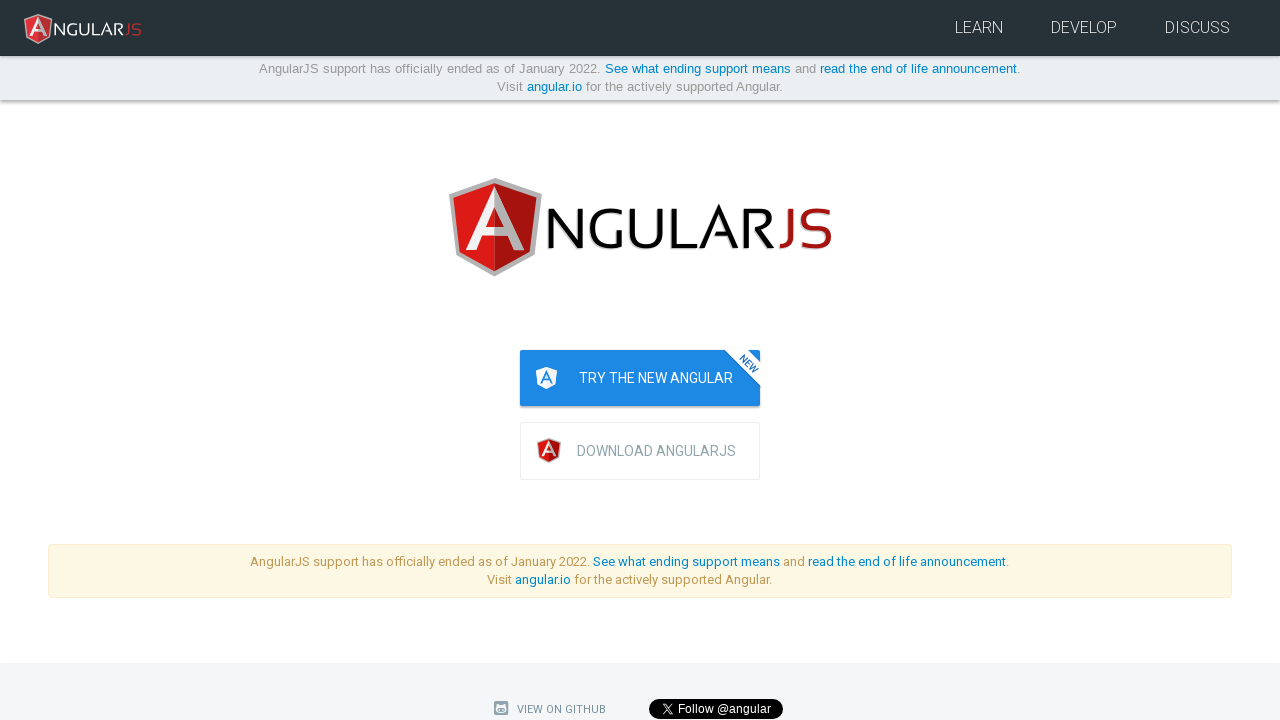

Navigated to AngularJS homepage
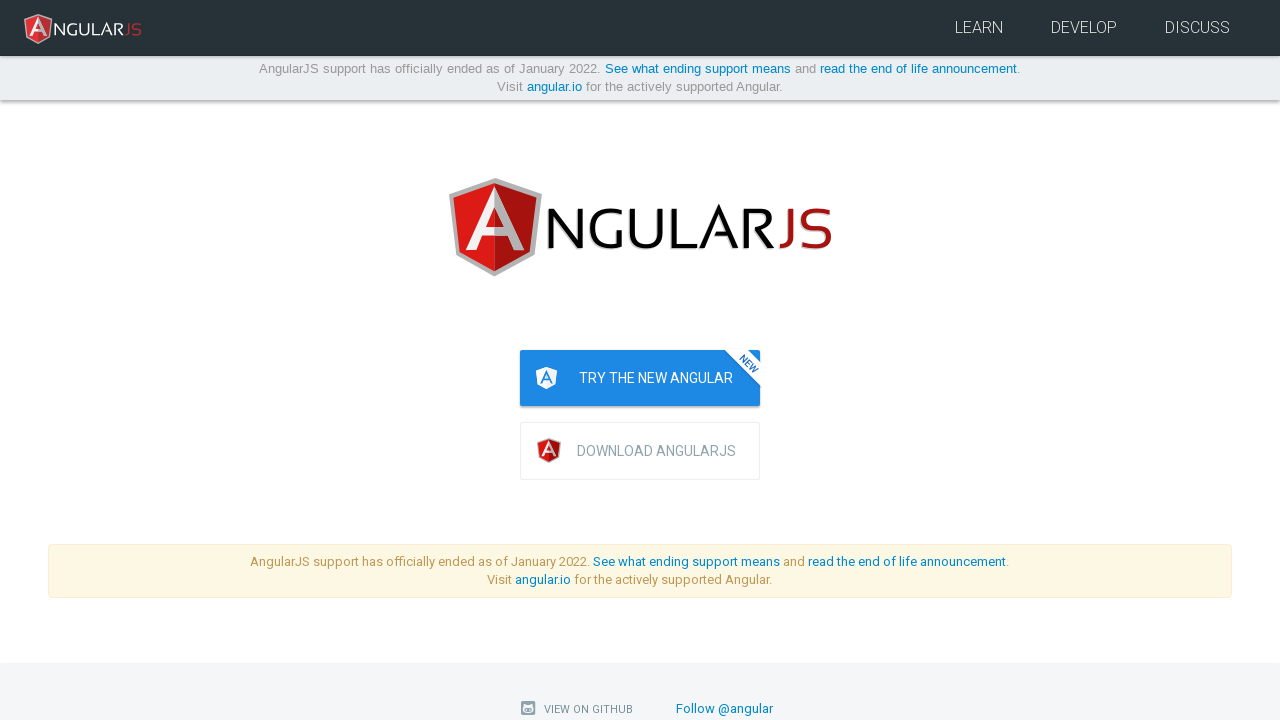

Filled name input field with 'Julie' on input[ng-model="yourName"]
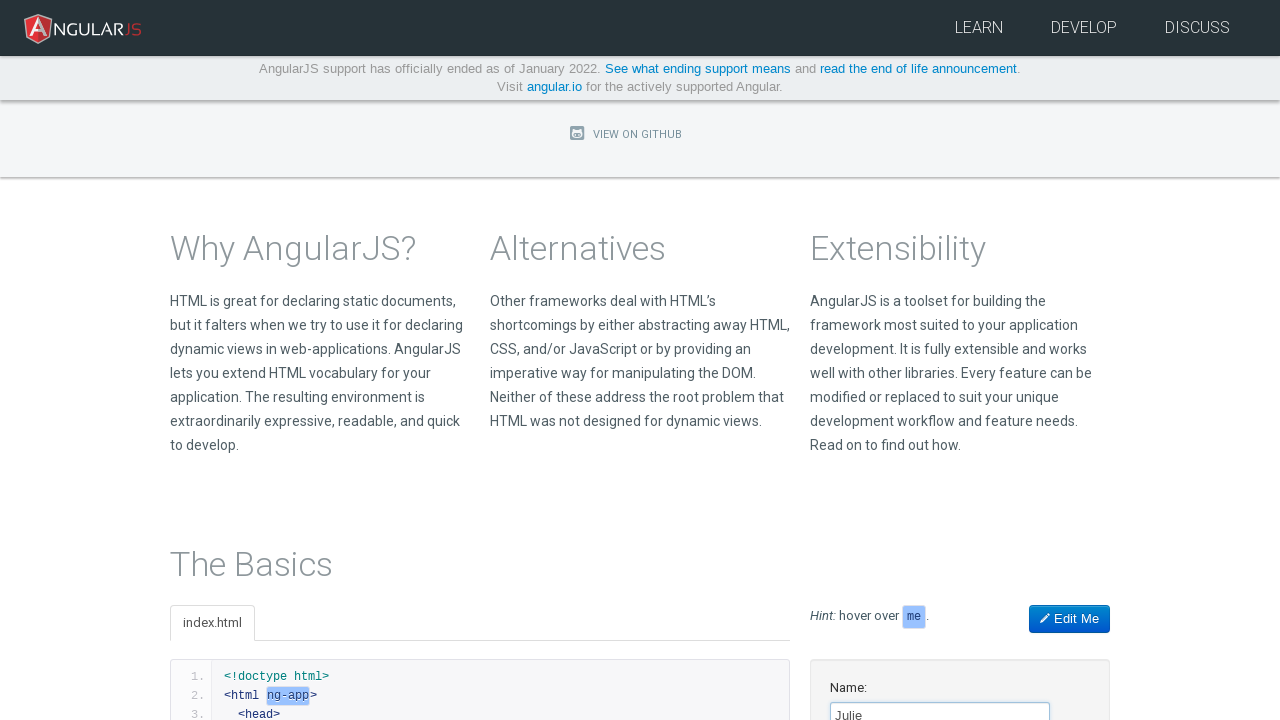

Verified greeting message 'Hello Julie!' appeared through data binding
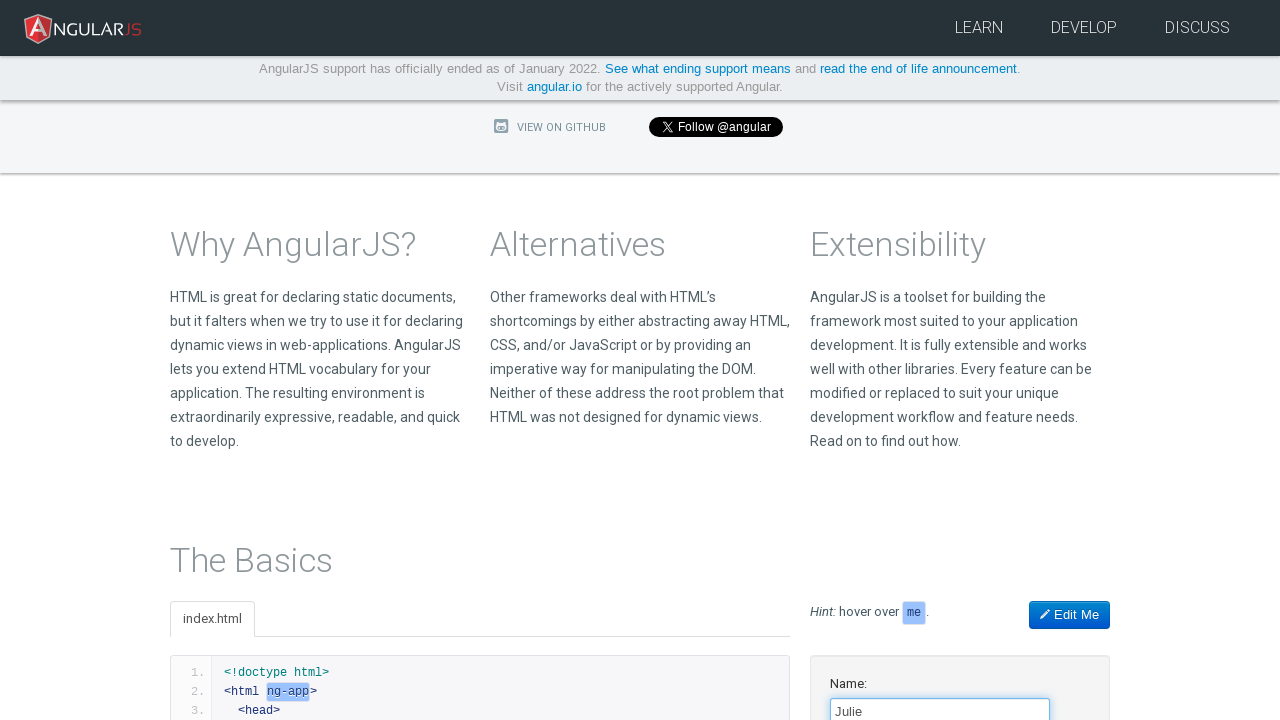

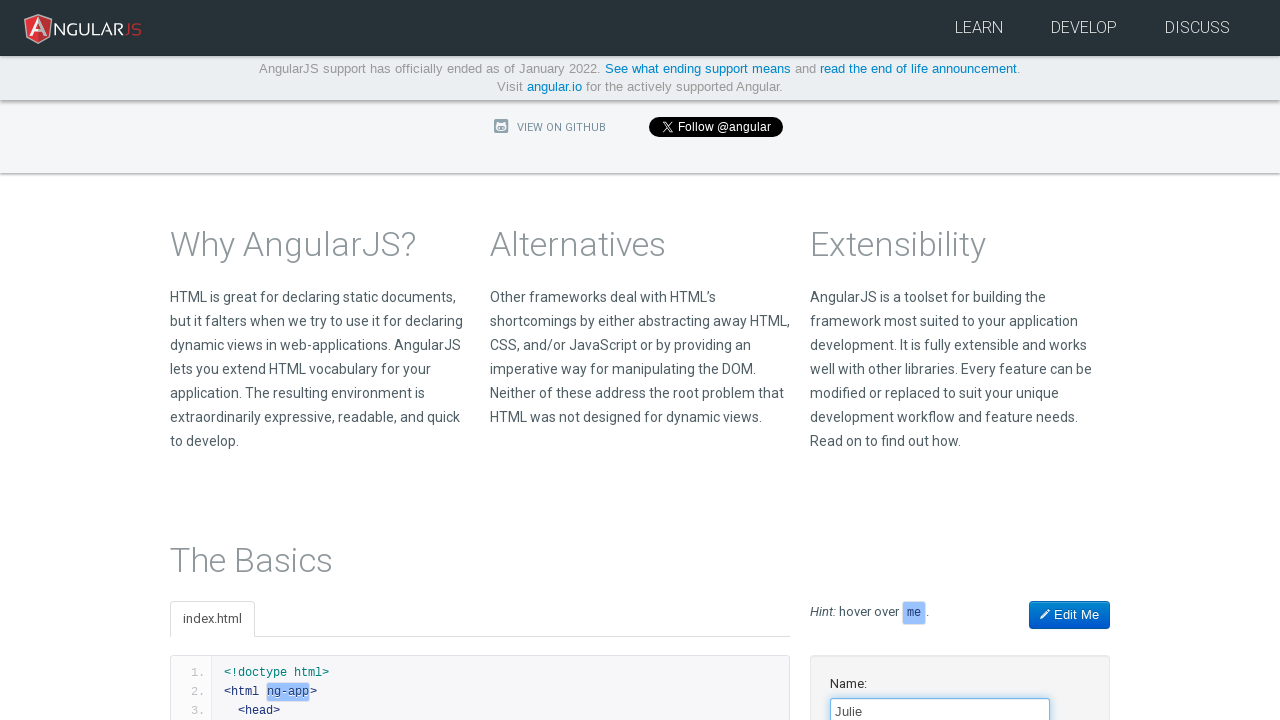